Tests React Semantic UI dropdown by selecting different user options from a dropdown menu

Starting URL: https://react.semantic-ui.com/maximize/dropdown-example-selection/

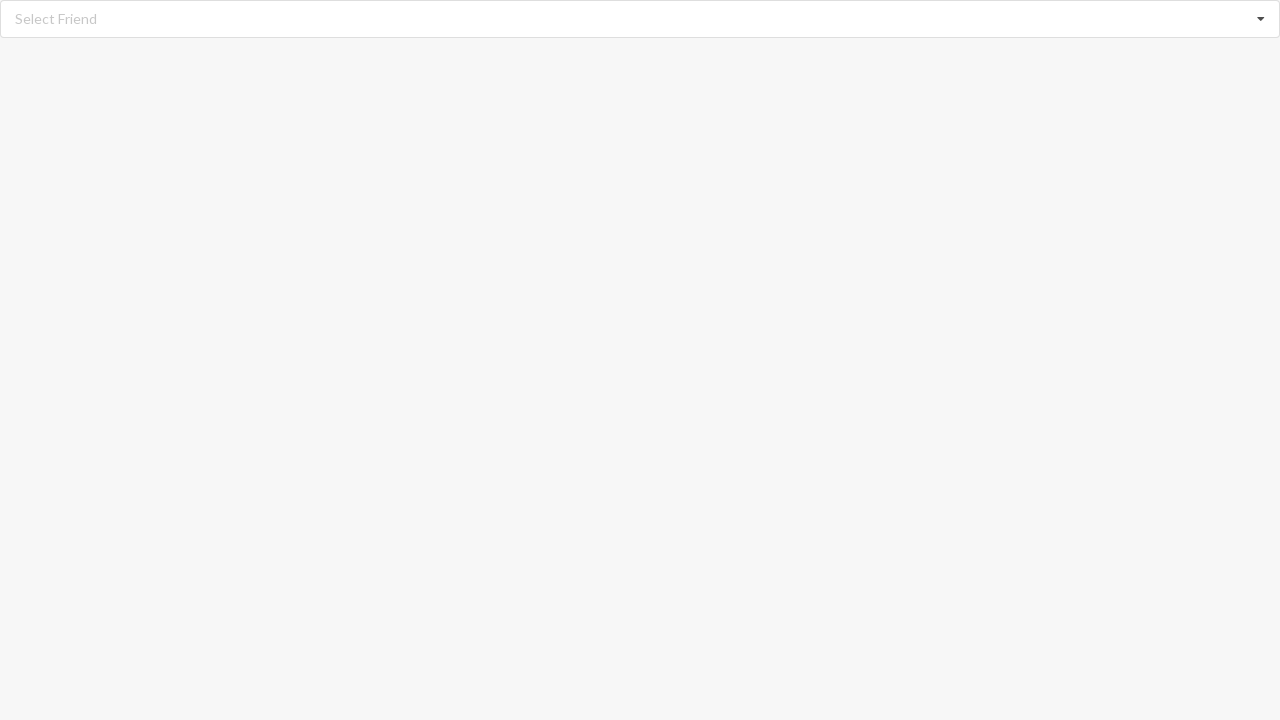

Clicked dropdown icon to open menu at (1261, 19) on i.dropdown.icon
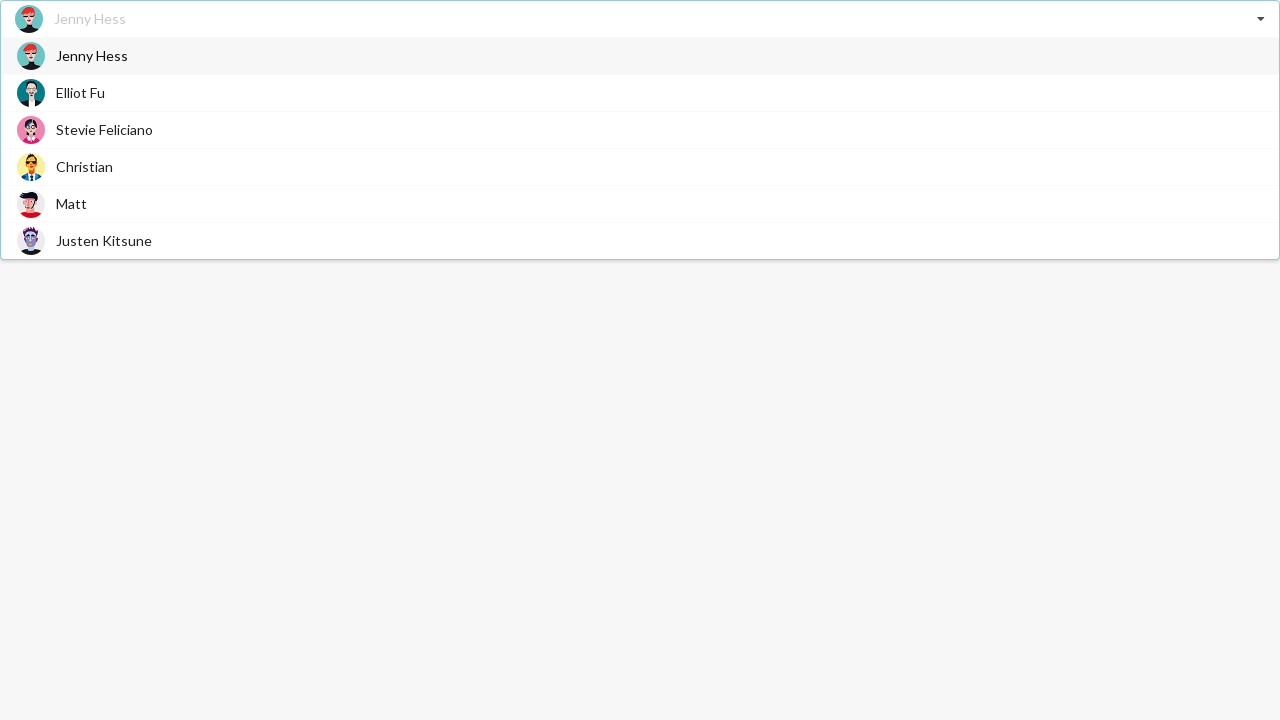

Selected 'Christian' from dropdown menu at (84, 166) on text=Christian
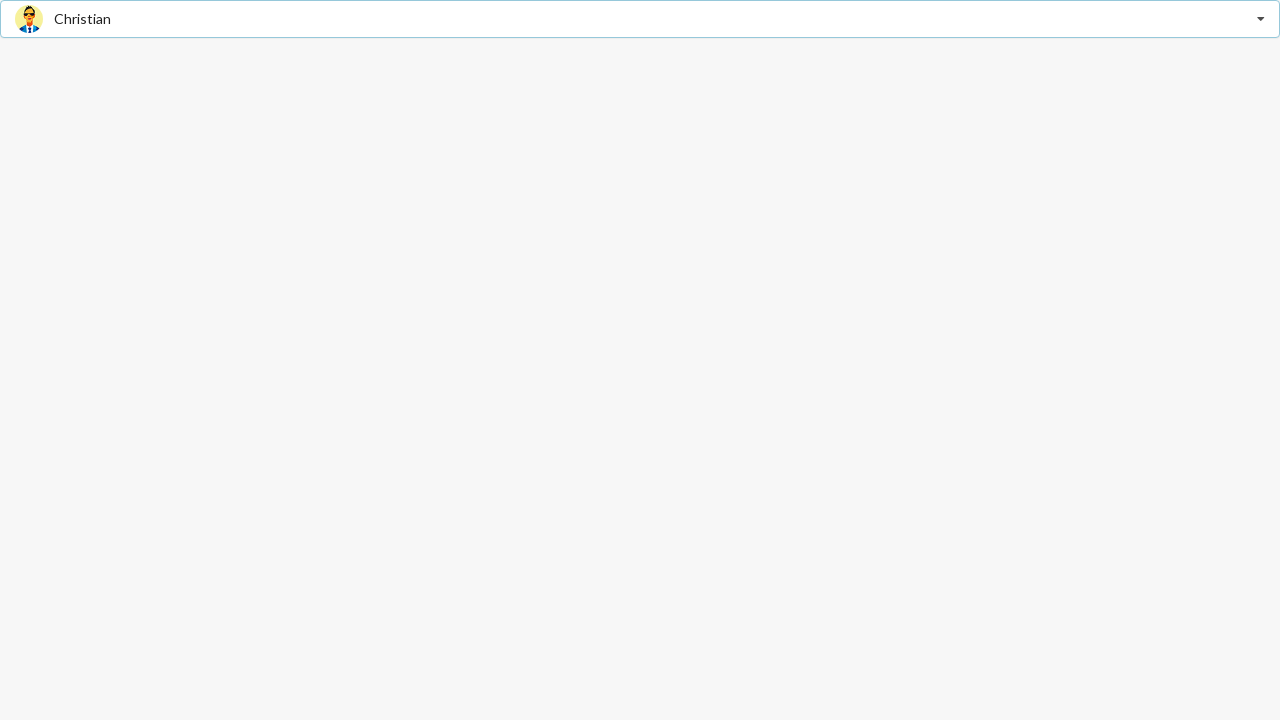

Verified 'Christian' is displayed as selected option
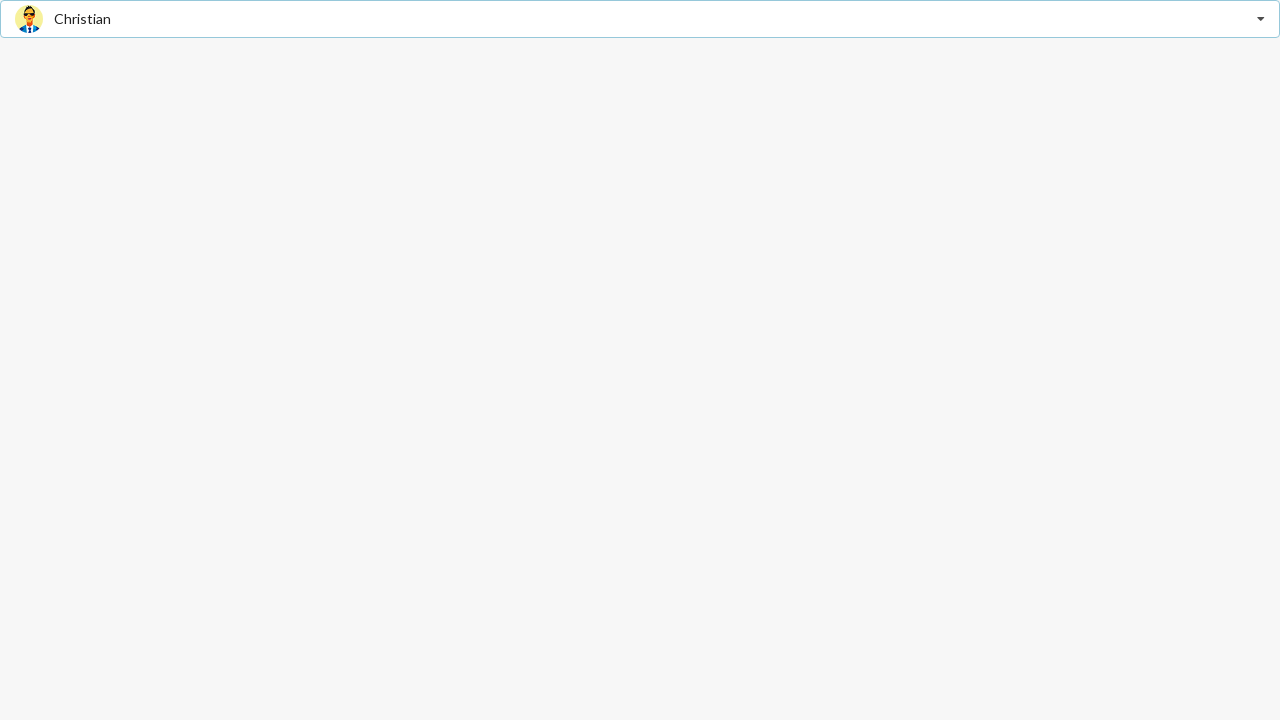

Clicked dropdown icon to open menu at (1261, 19) on i.dropdown.icon
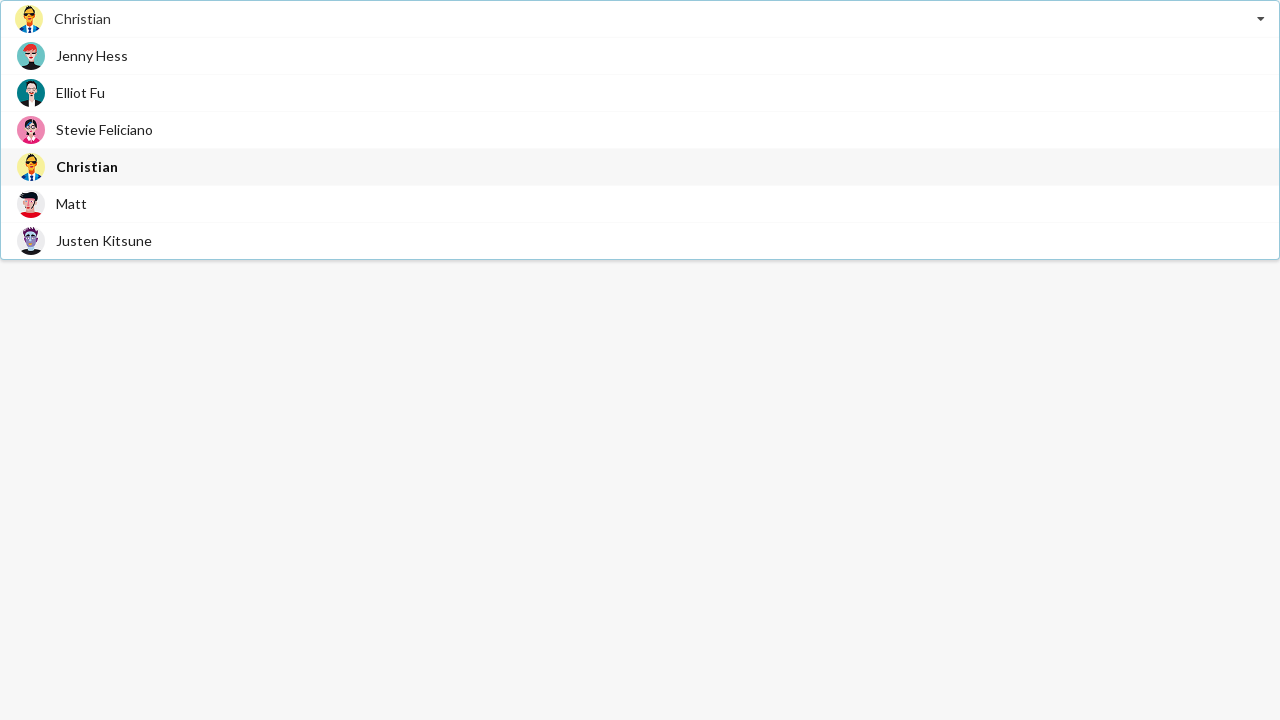

Selected 'Jenny Hess' from dropdown menu at (92, 56) on text=Jenny Hess
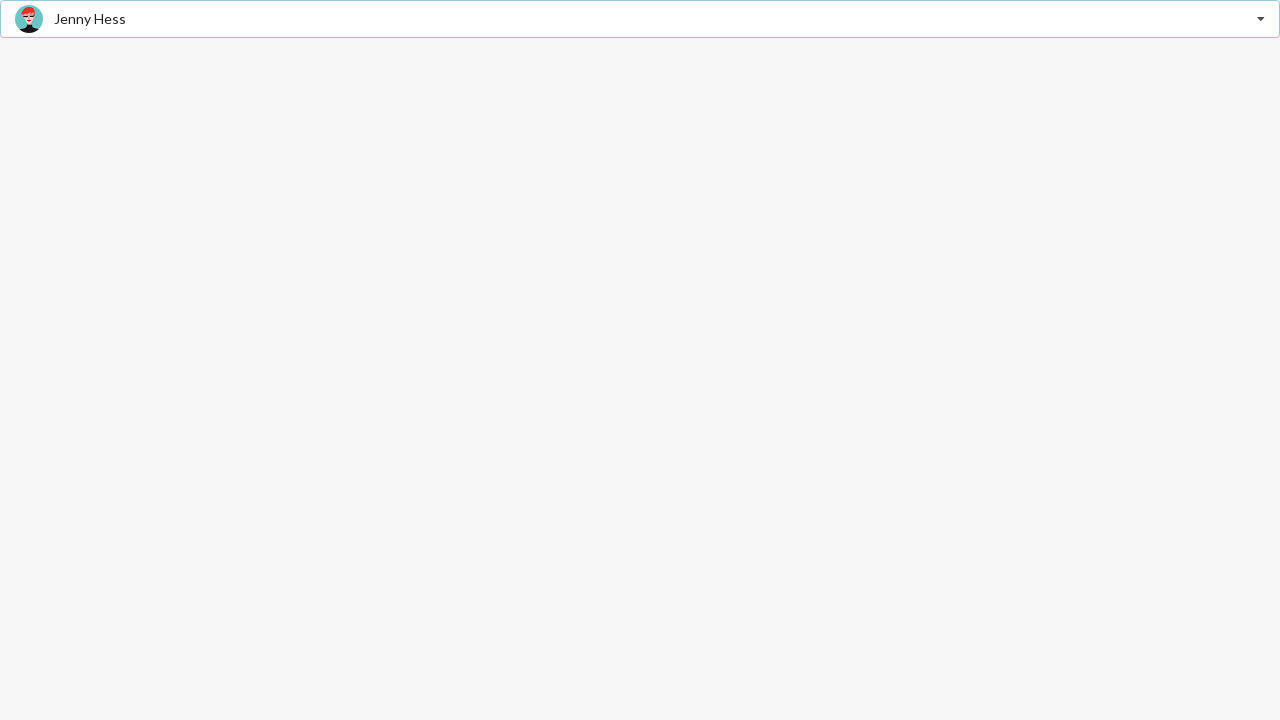

Verified 'Jenny Hess' is displayed as selected option
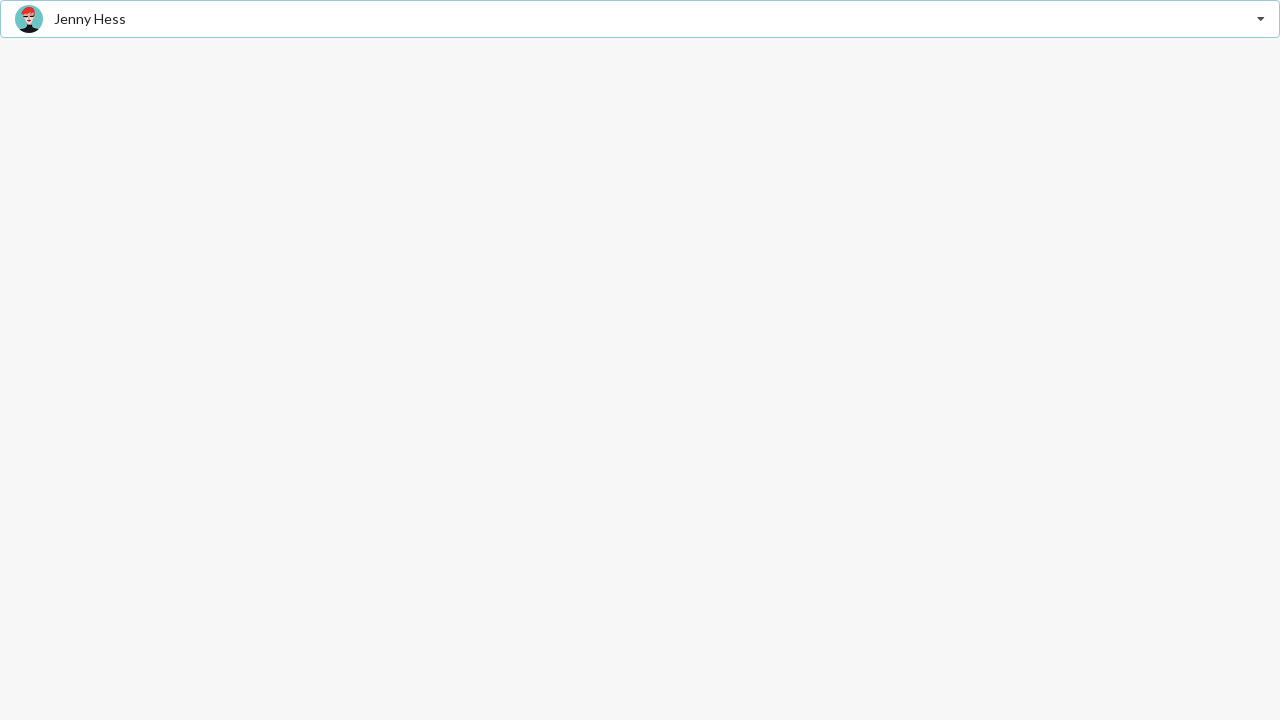

Clicked dropdown icon to open menu at (1261, 19) on i.dropdown.icon
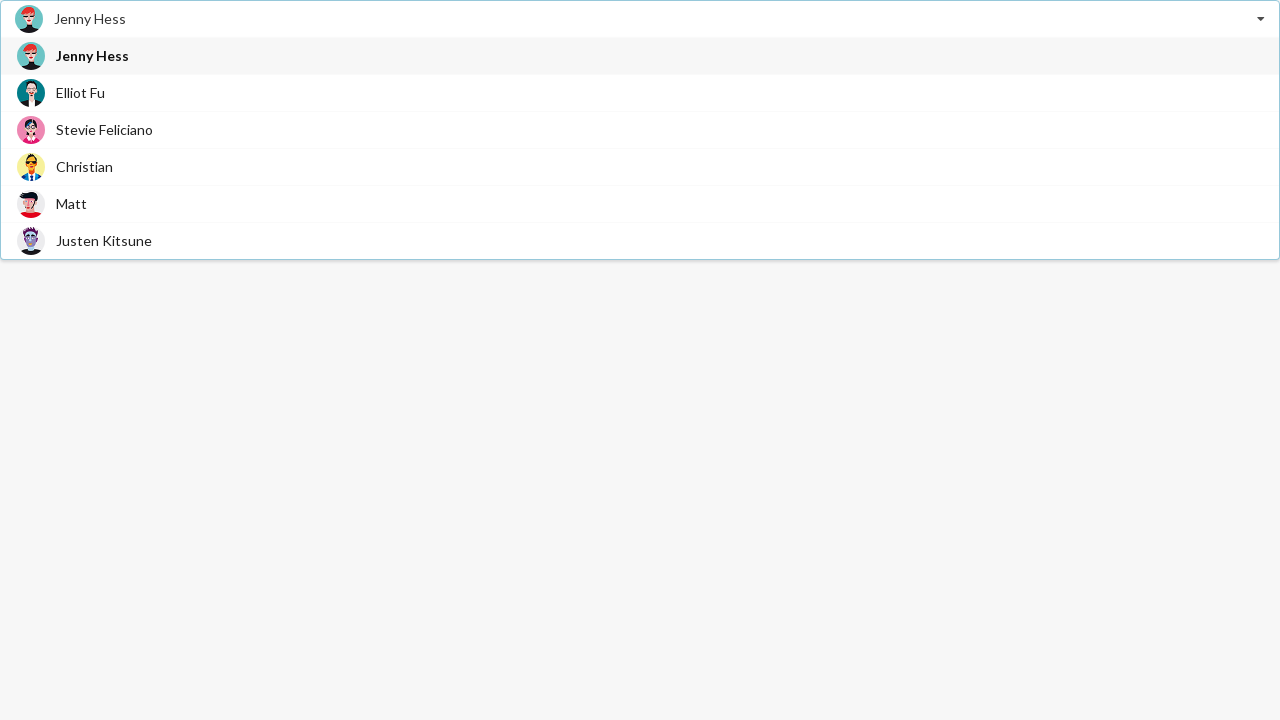

Selected 'Justen Kitsune' from dropdown menu at (104, 240) on text=Justen Kitsune
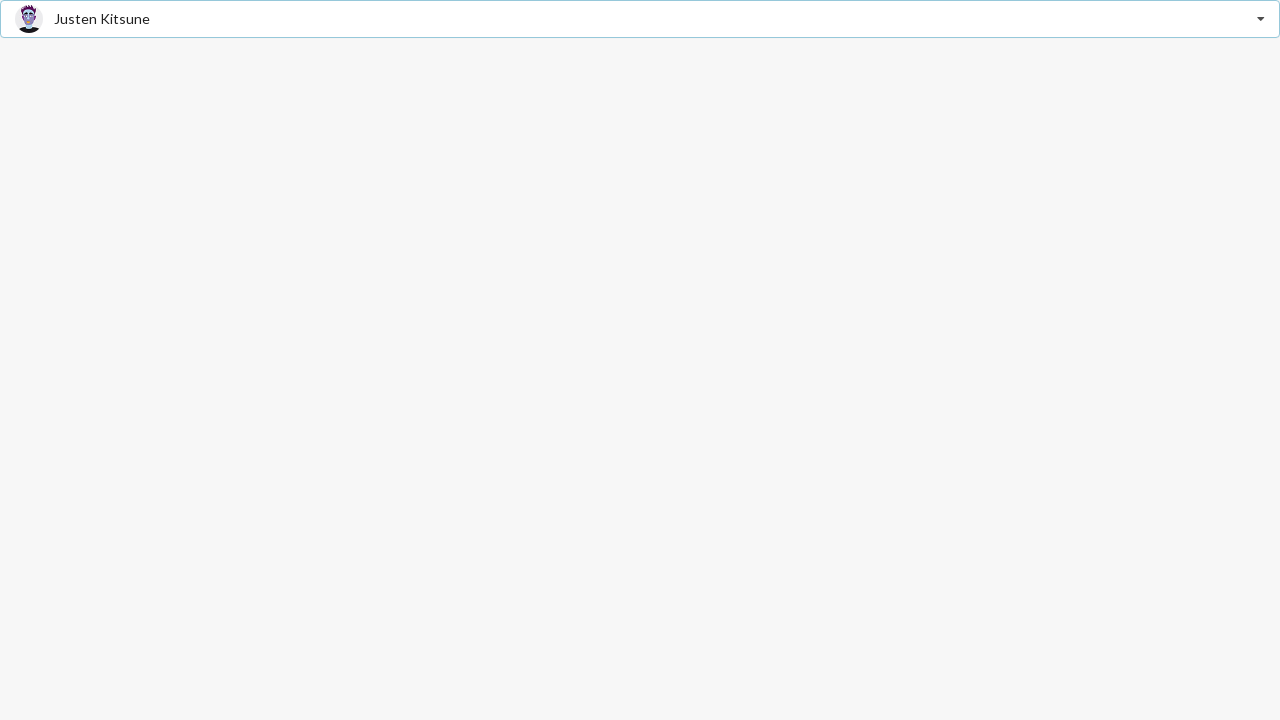

Verified 'Justen Kitsune' is displayed as selected option
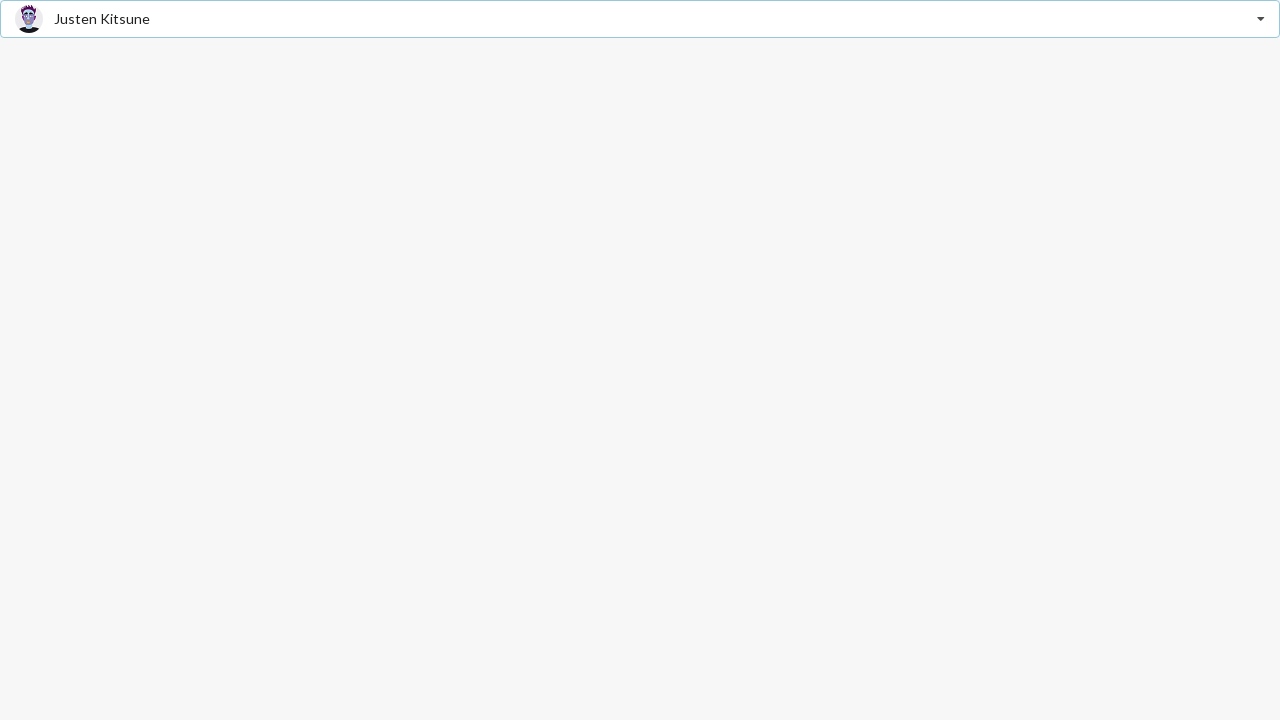

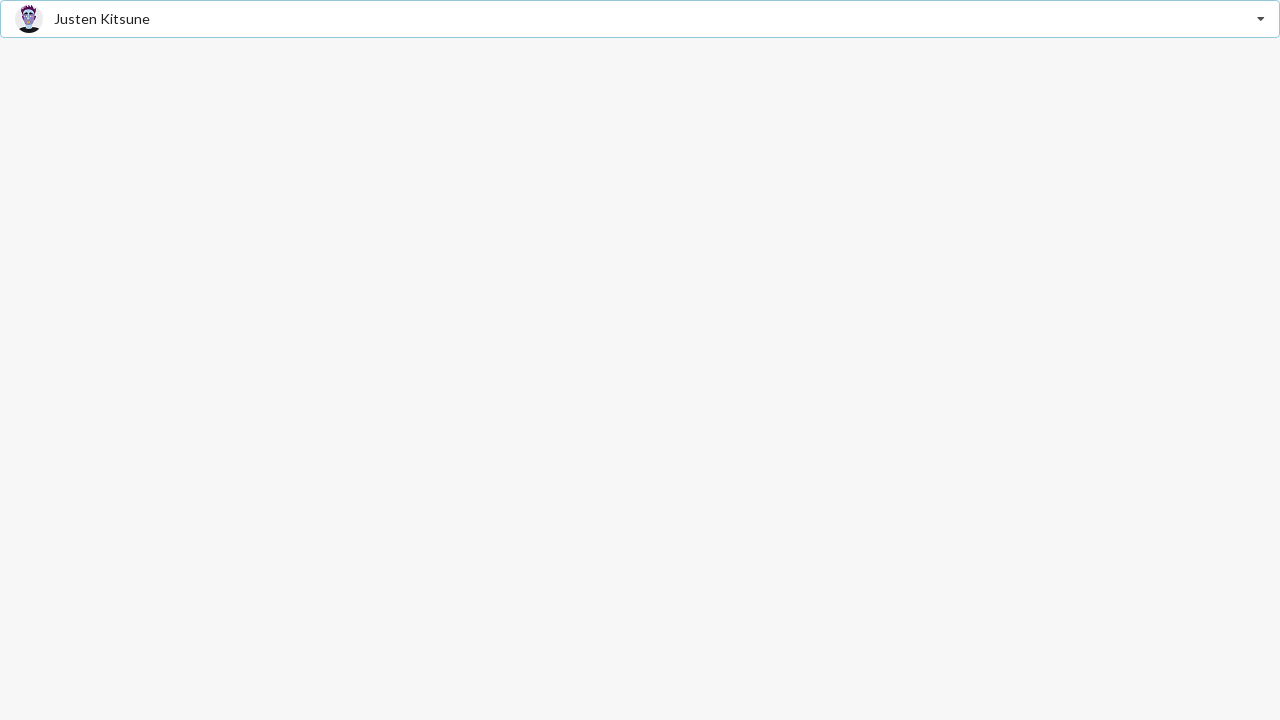